Navigates to Finviz stock map page, clicks the share button to open the share dialog, retrieves the share URL from the textarea, and navigates to view the shared map image.

Starting URL: https://finviz.com/map.ashx?t=sec

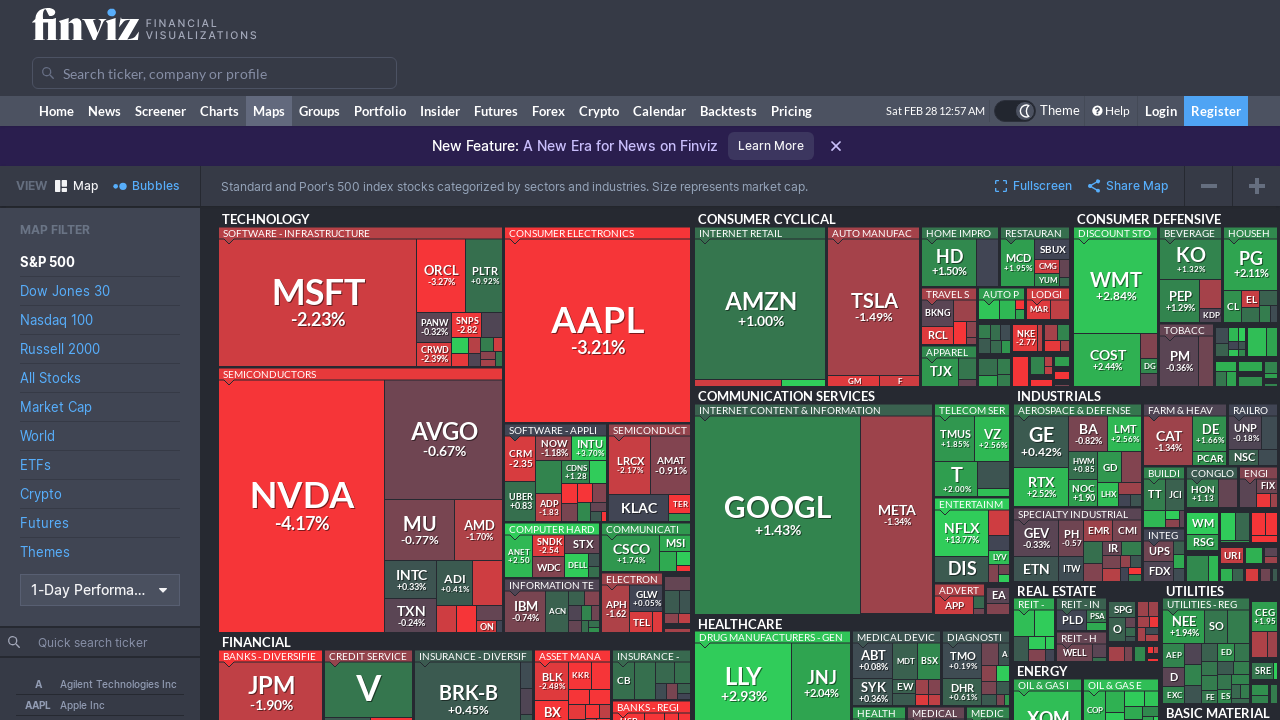

Waited for Finviz stock map page to load (networkidle)
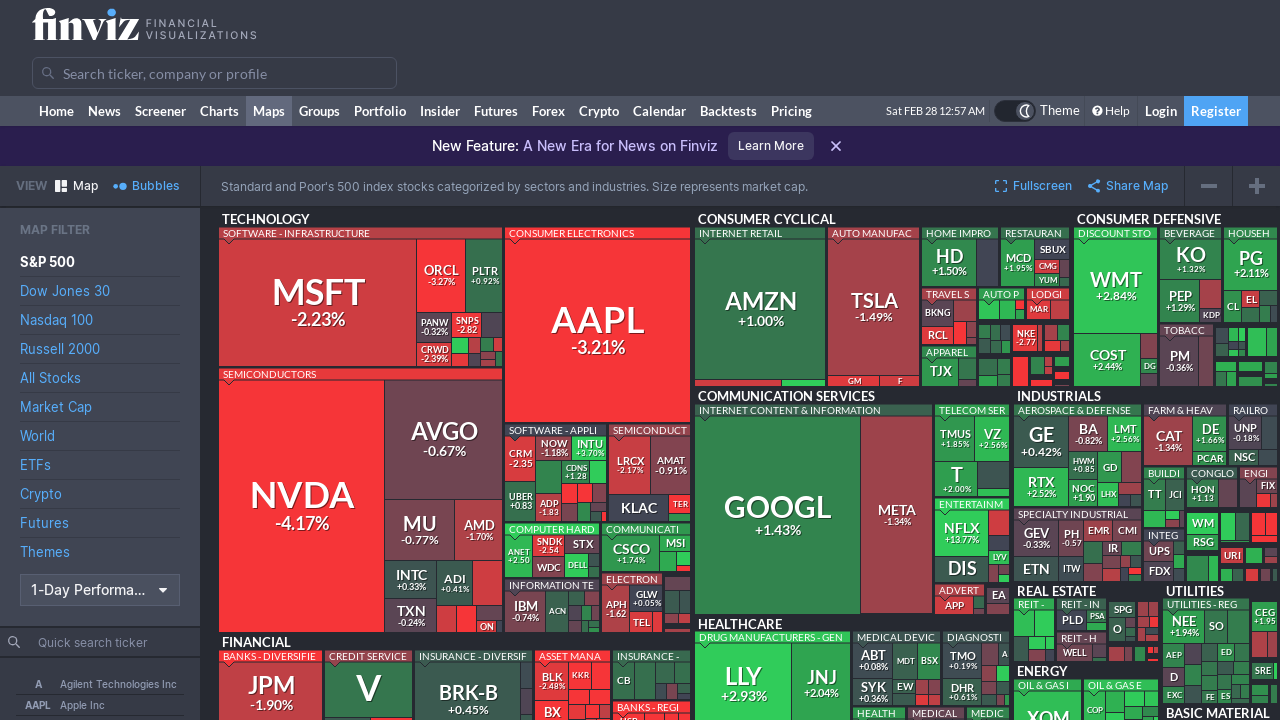

Clicked the share button to open share dialog at (1128, 186) on div >> button:nth-of-type(2)
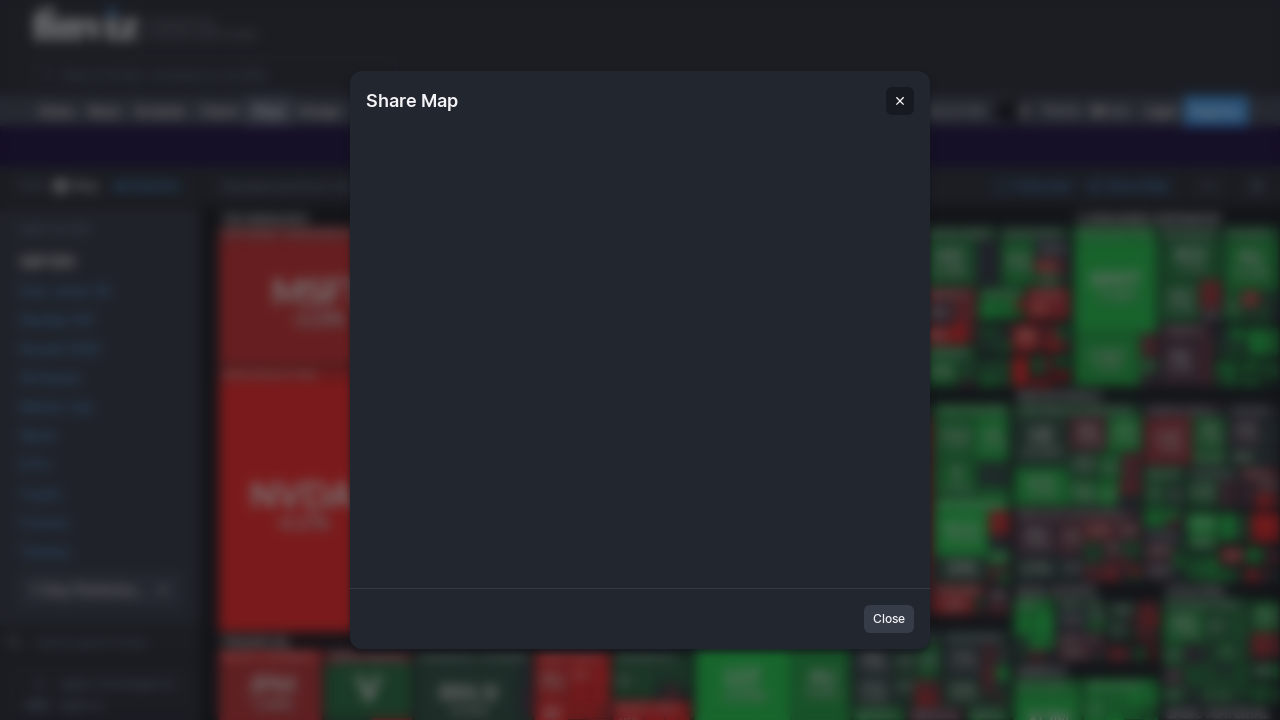

Waited 500ms for share dialog to fully open
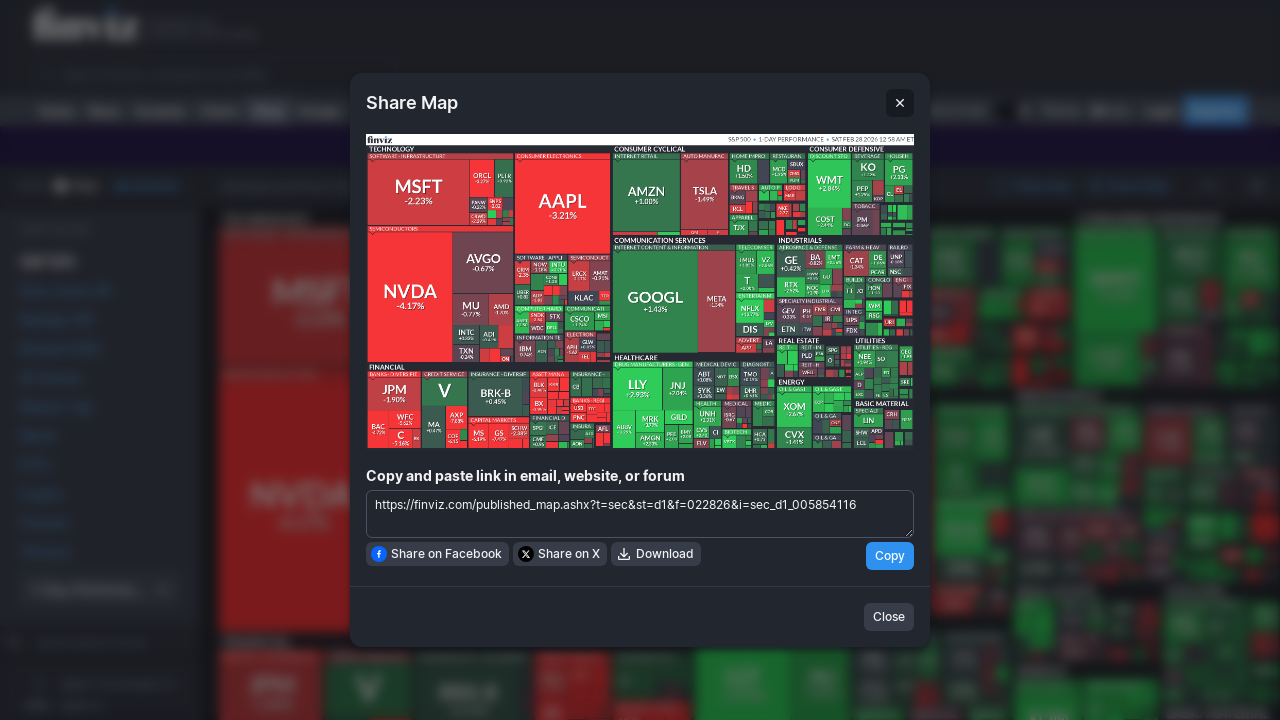

Located and waited for share URL textarea to appear
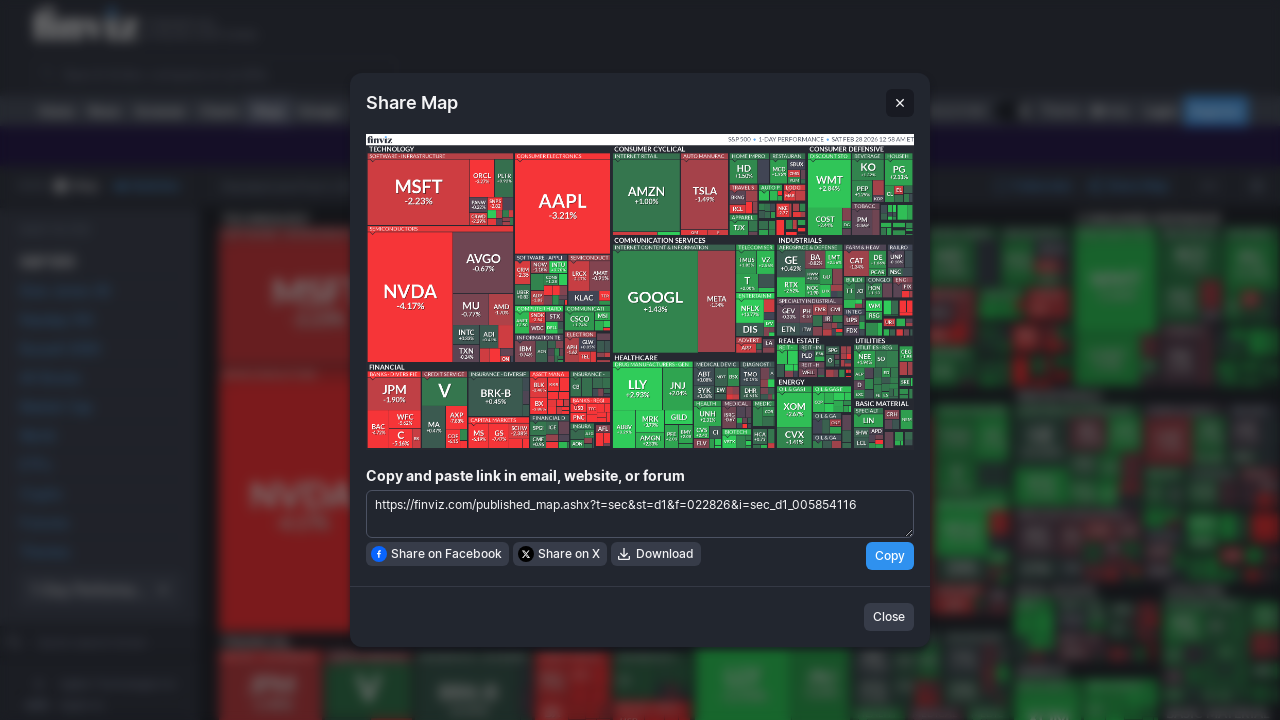

Retrieved share URL from textarea: https://finviz.com/published_map.ashx?t=sec&st=d1&f=022826&i=sec_d1_005854116
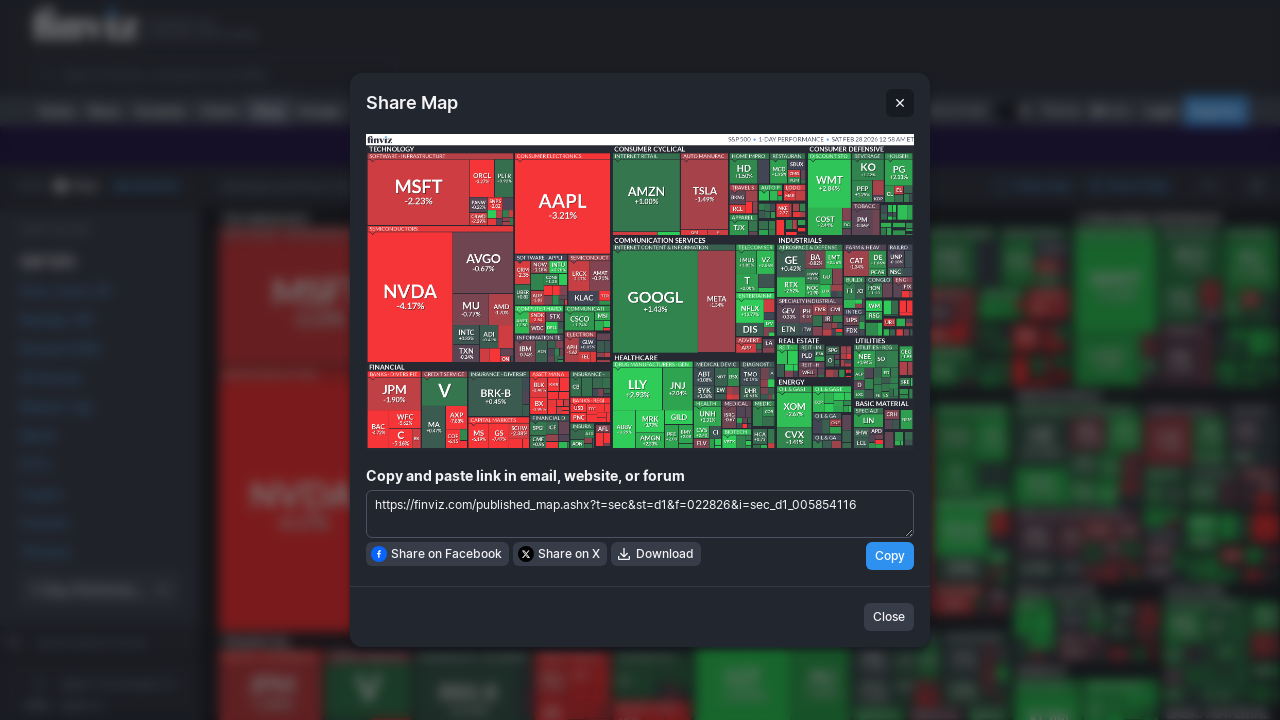

Navigated to the share URL to view shared stock map
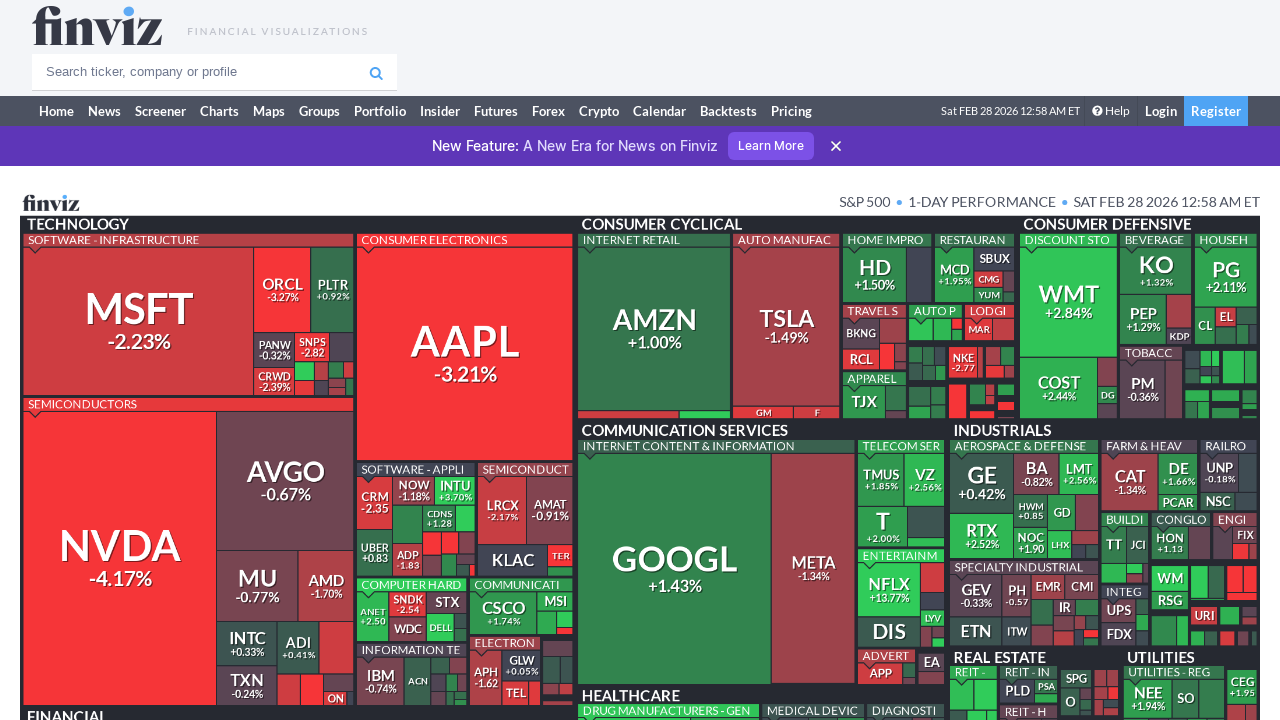

Waited for shared map page to load (networkidle)
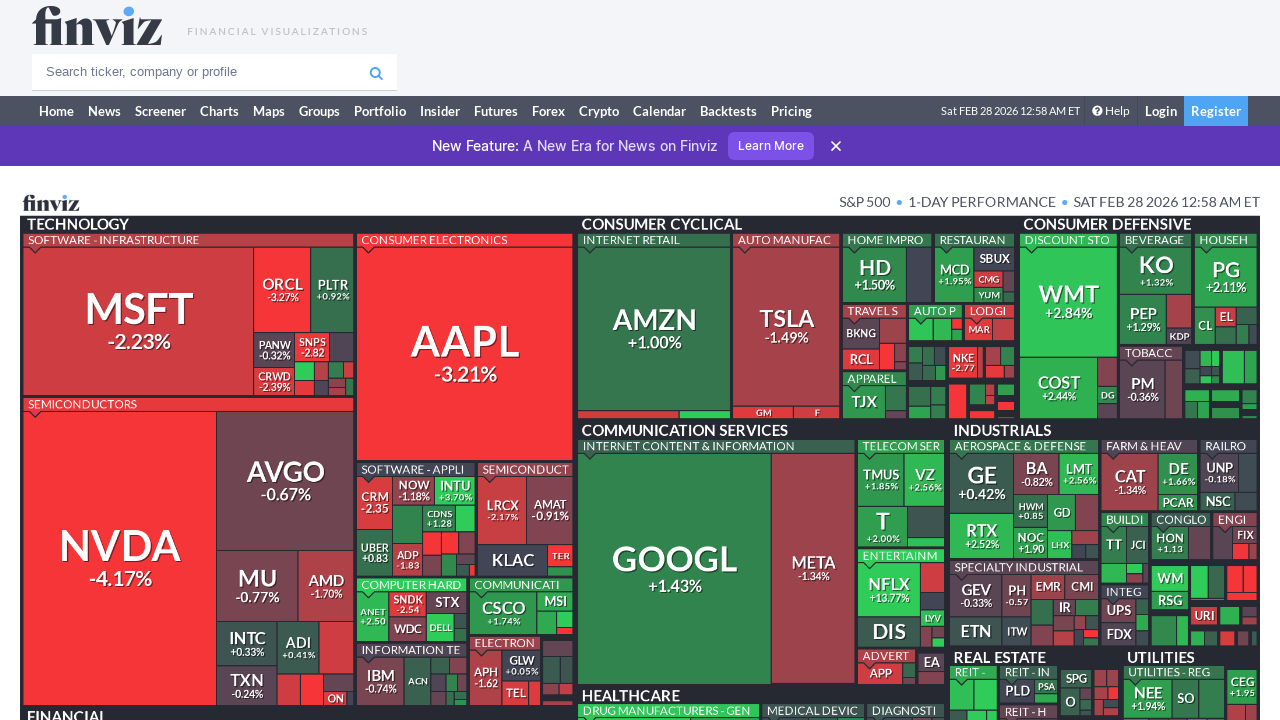

Waited for stock map image to be visible
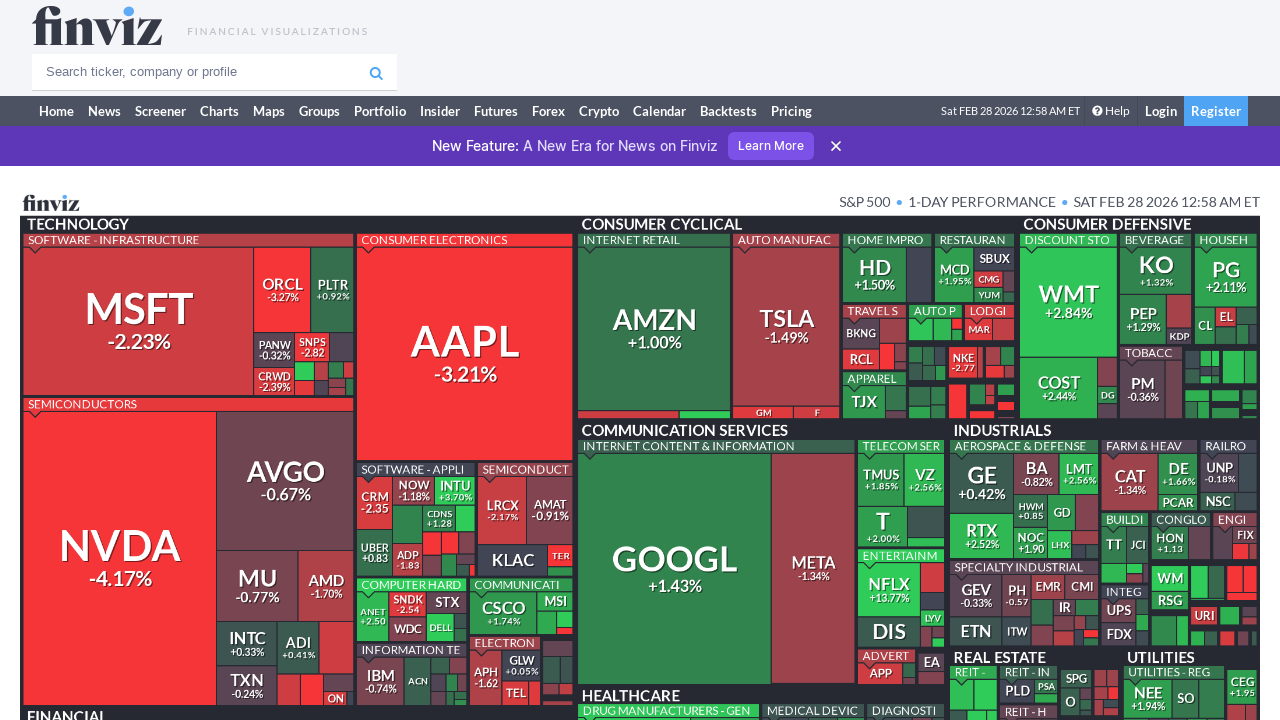

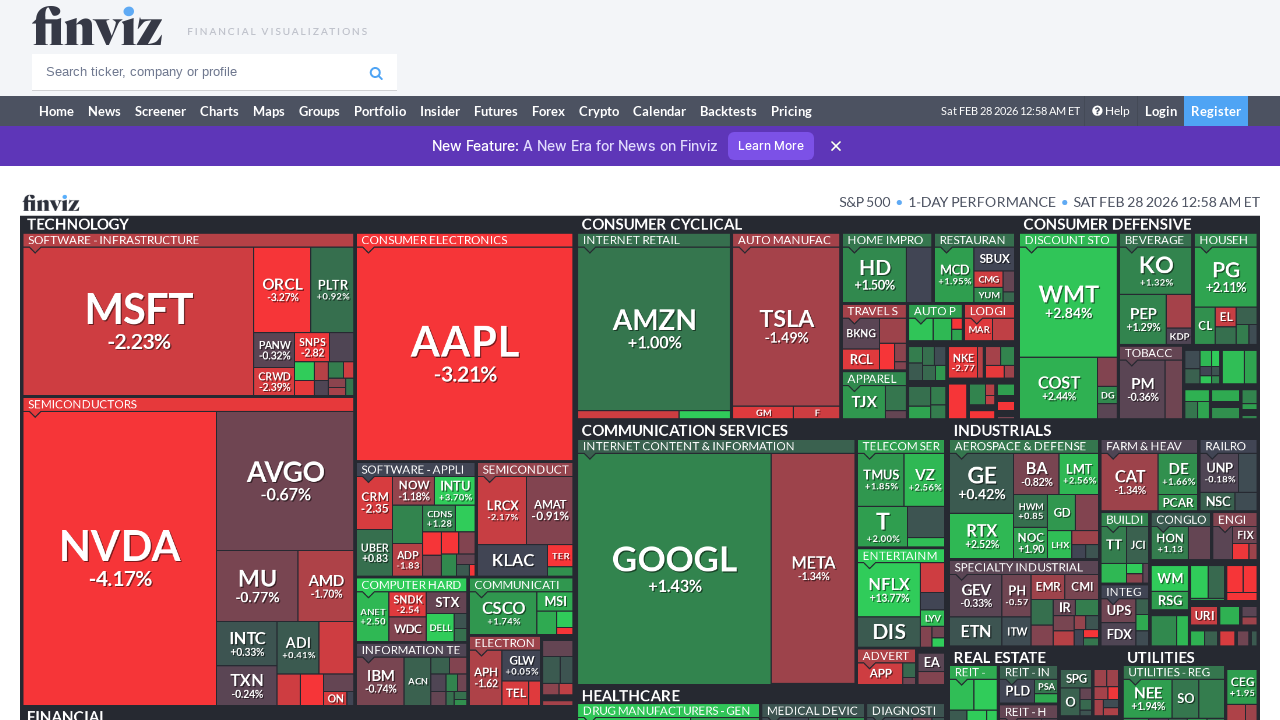